Clicks on the Find A Store link and verifies navigation to the store locator page

Starting URL: https://www.ulta.com

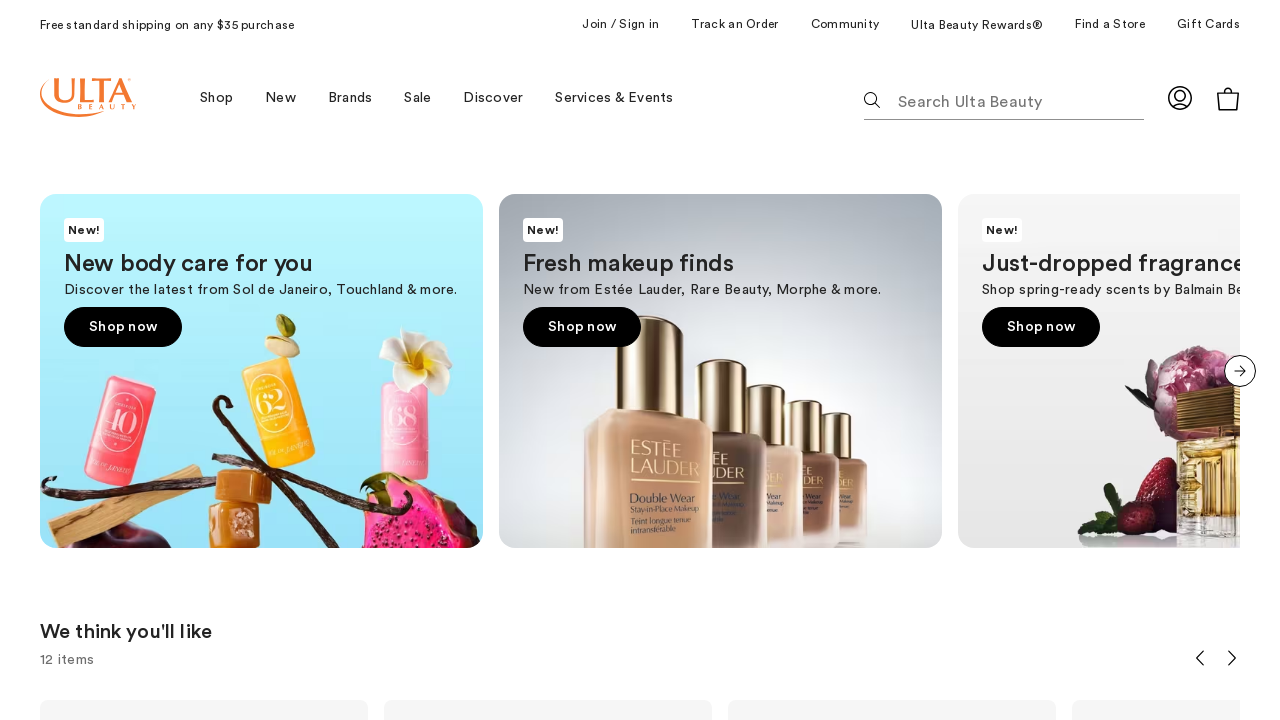

Clicked on the 'FIND A STORE' link at (1110, 24) on text=FIND A STORE
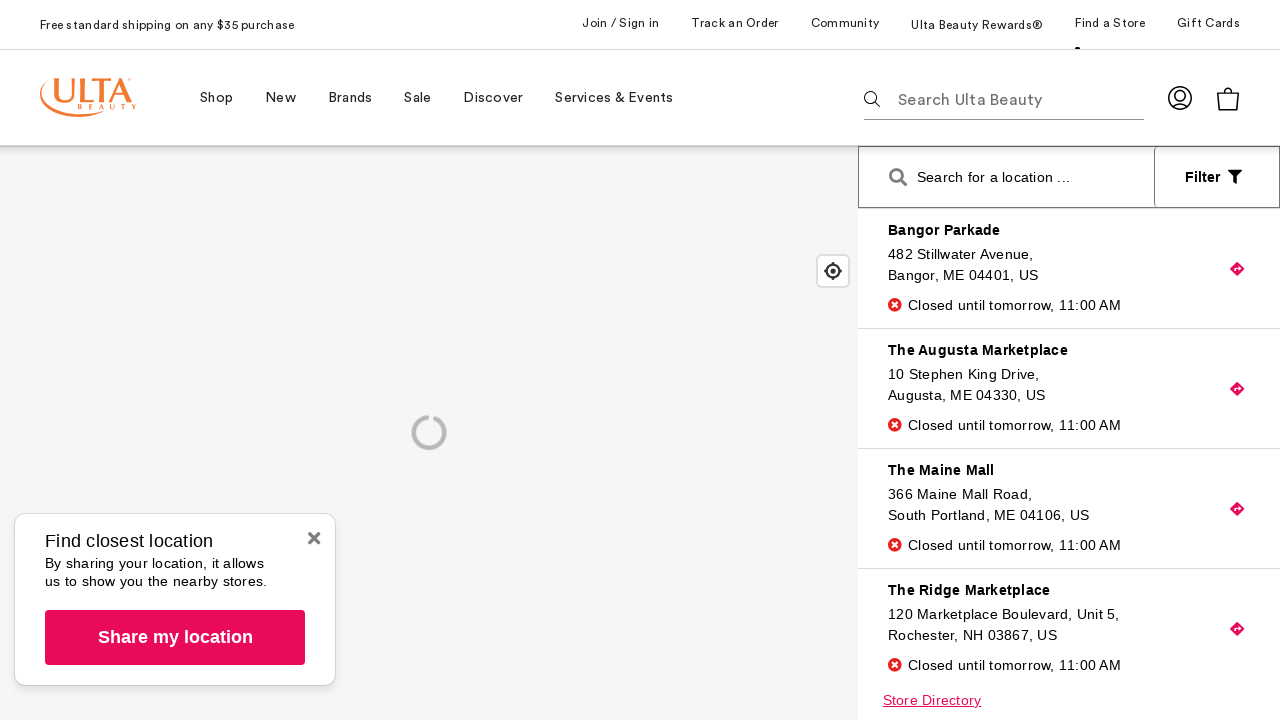

Waited for page to load and network to become idle
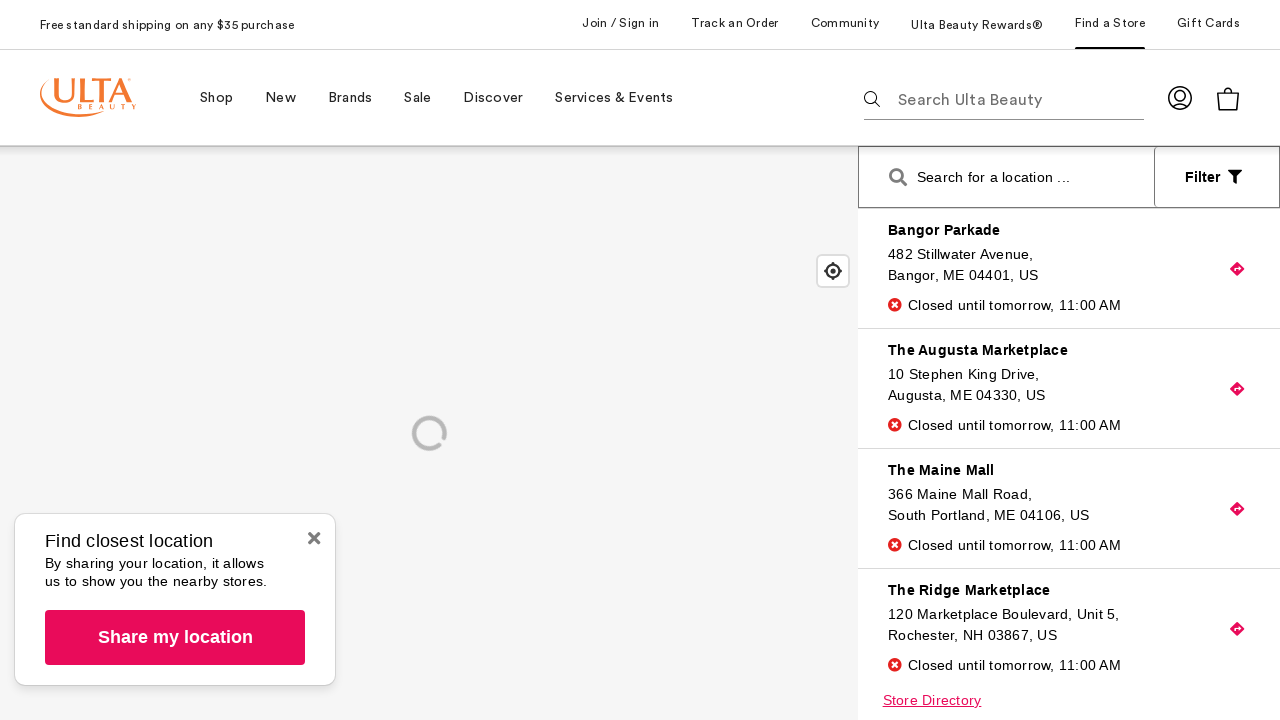

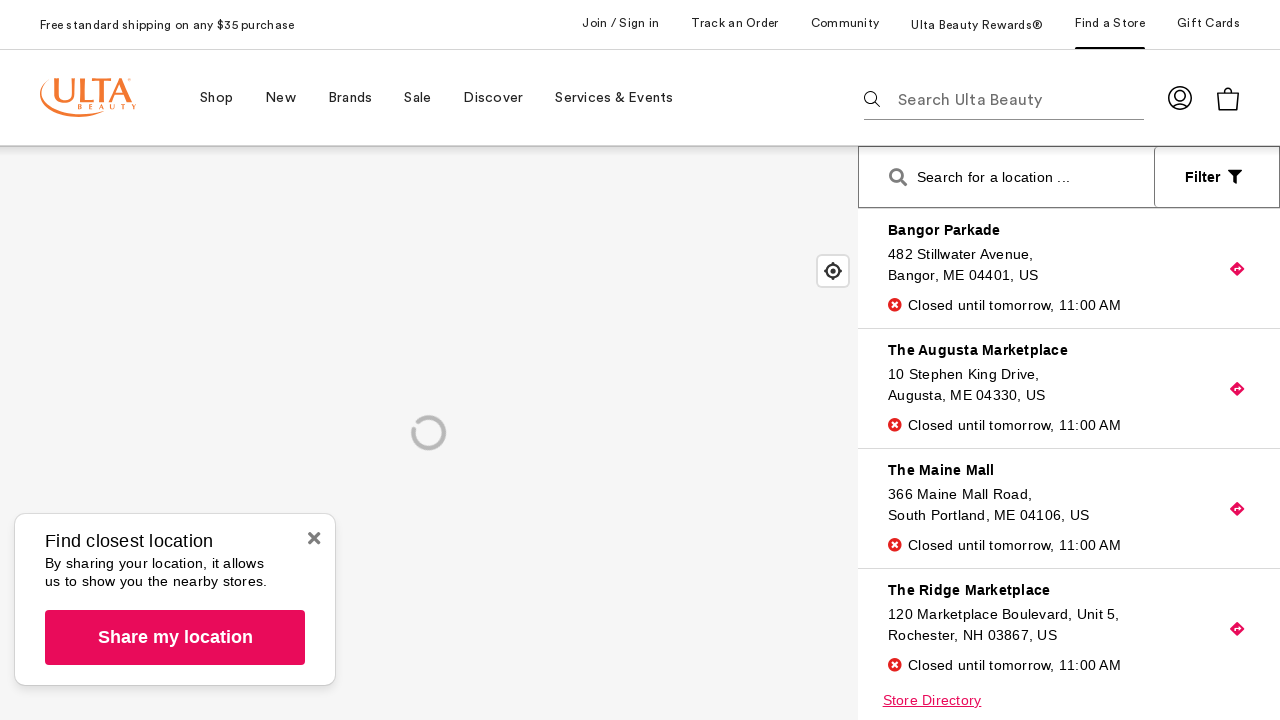